Tests dynamic properties page by waiting for buttons to become enabled, visible, and change color over time.

Starting URL: https://demoqa.com/dynamic-properties

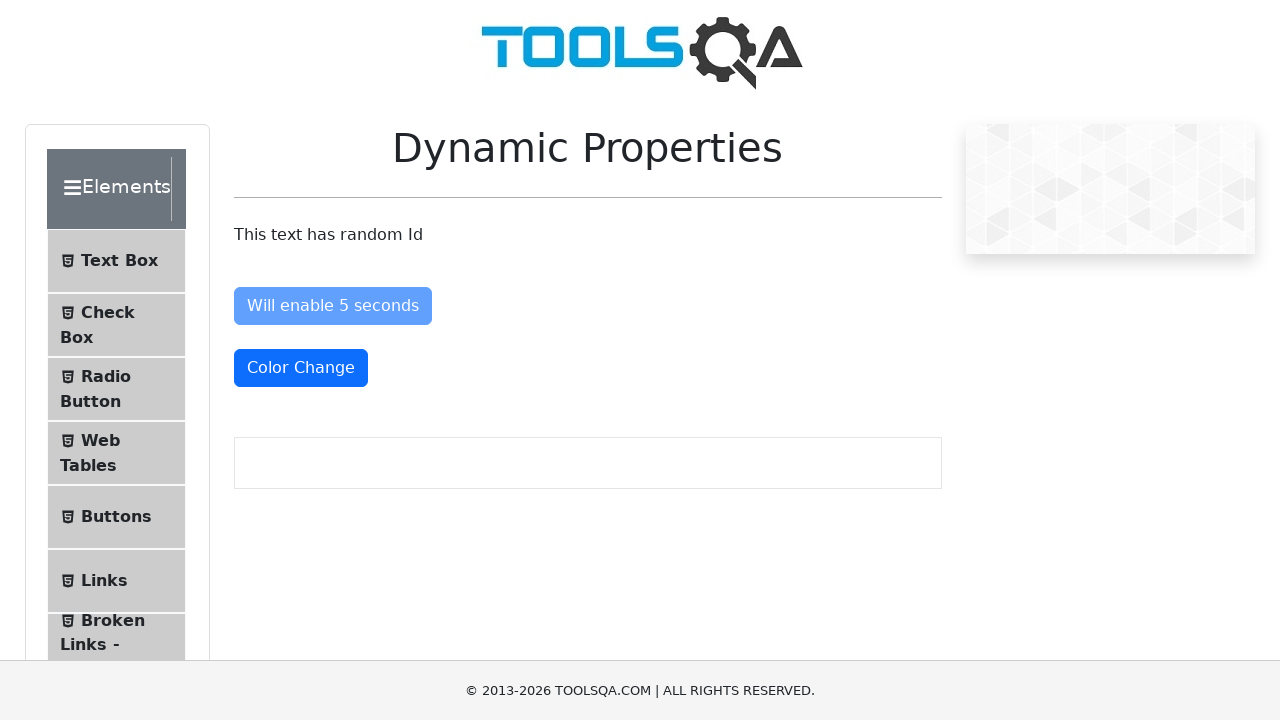

Waited for button to become enabled after 5 seconds
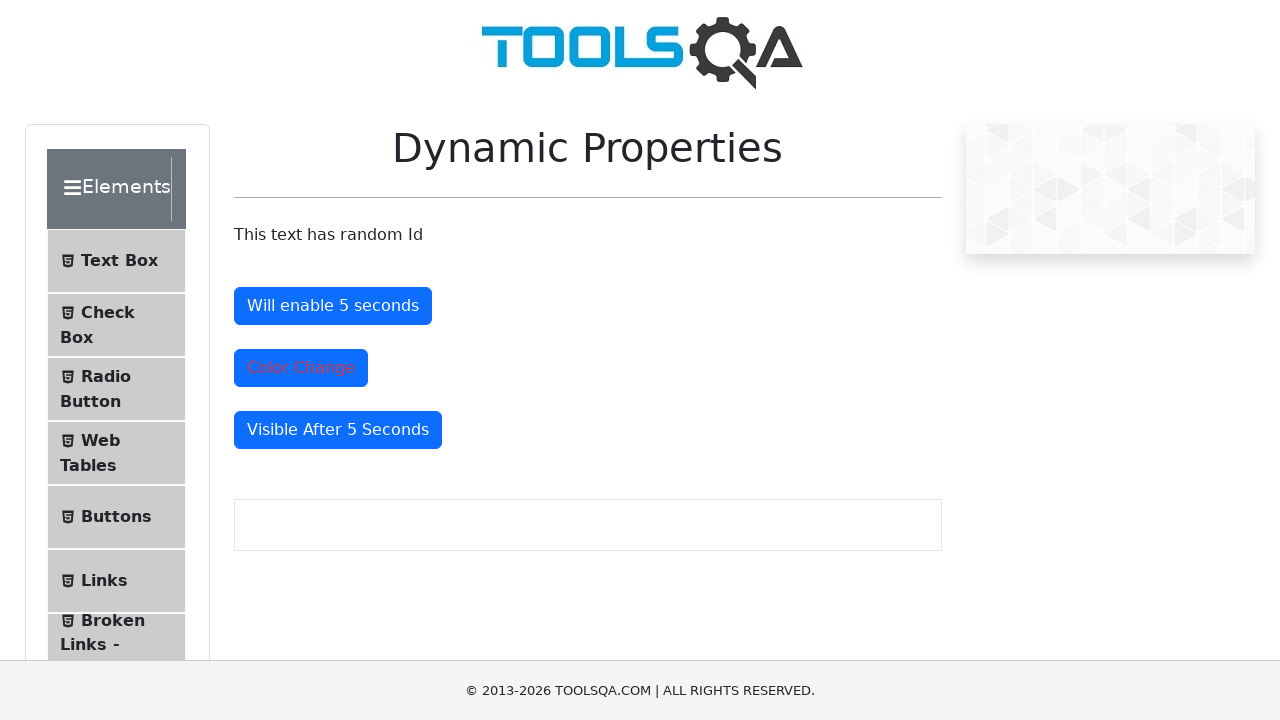

Clicked the enabled button at (333, 306) on #enableAfter
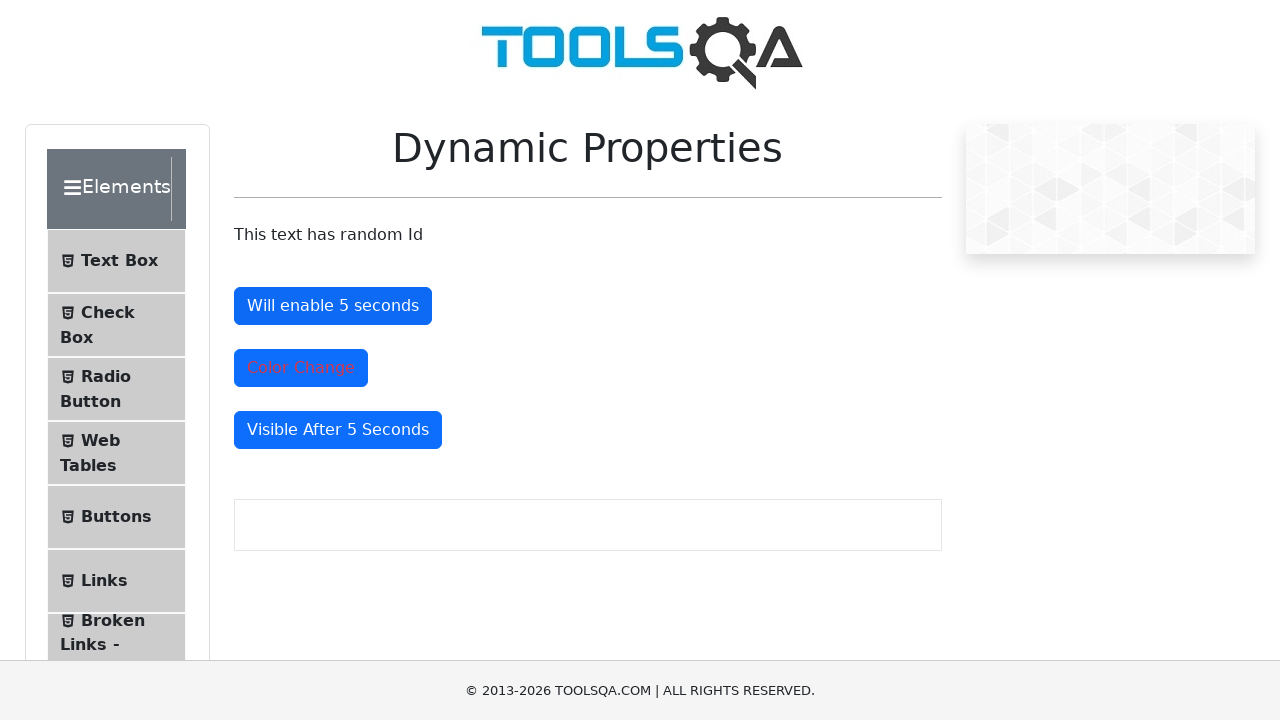

Waited for button to become visible after 5 seconds
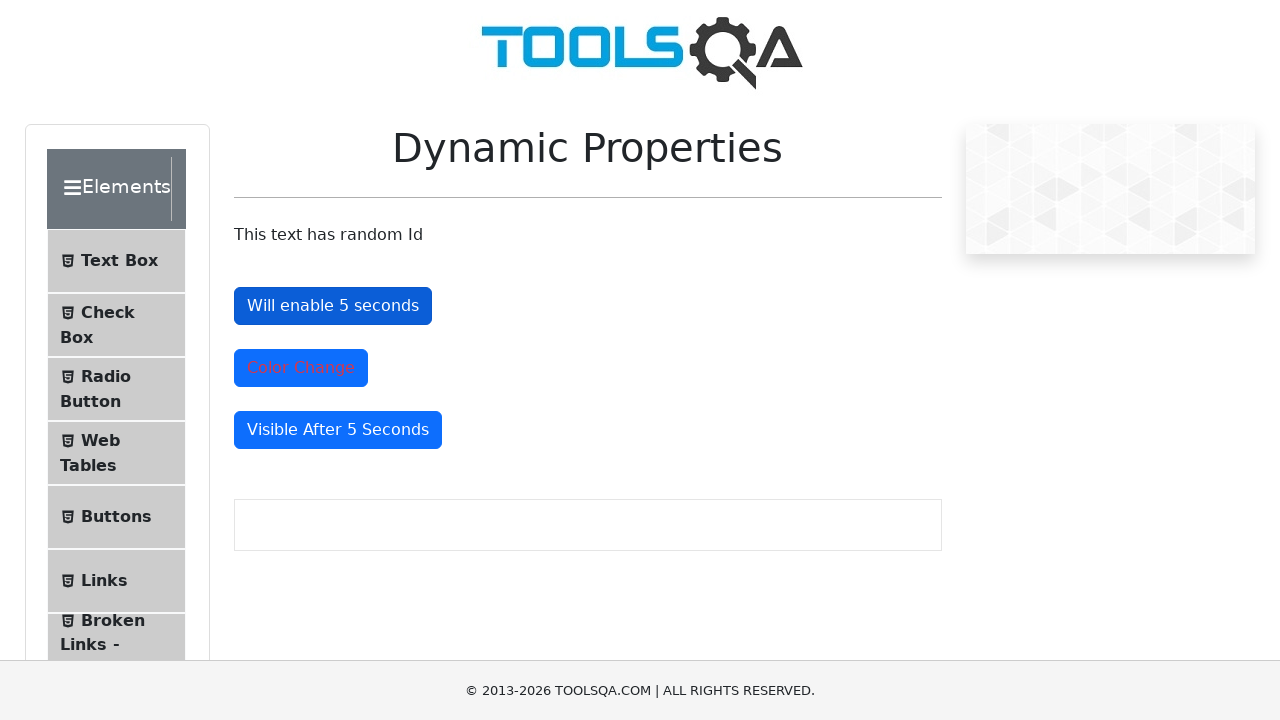

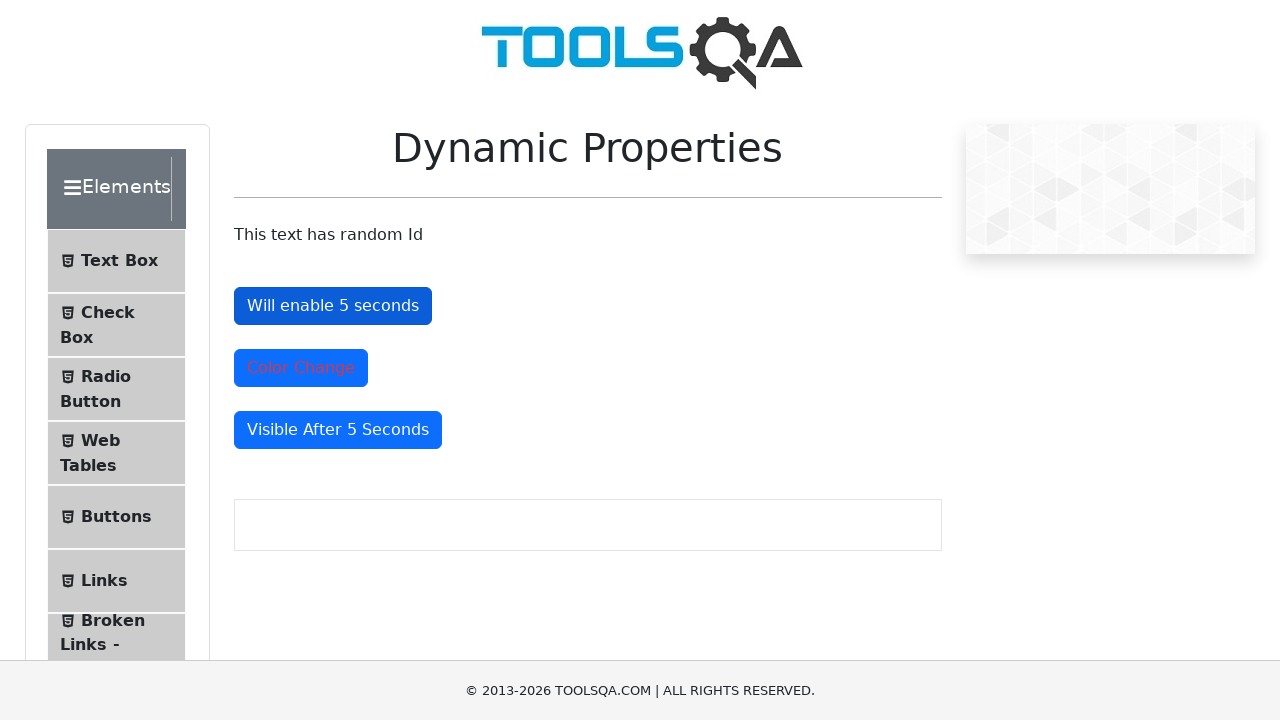